Tests navigation to favorites page and back to homepage by clicking on the logo, then verifies the homepage title

Starting URL: https://info-hit.ru

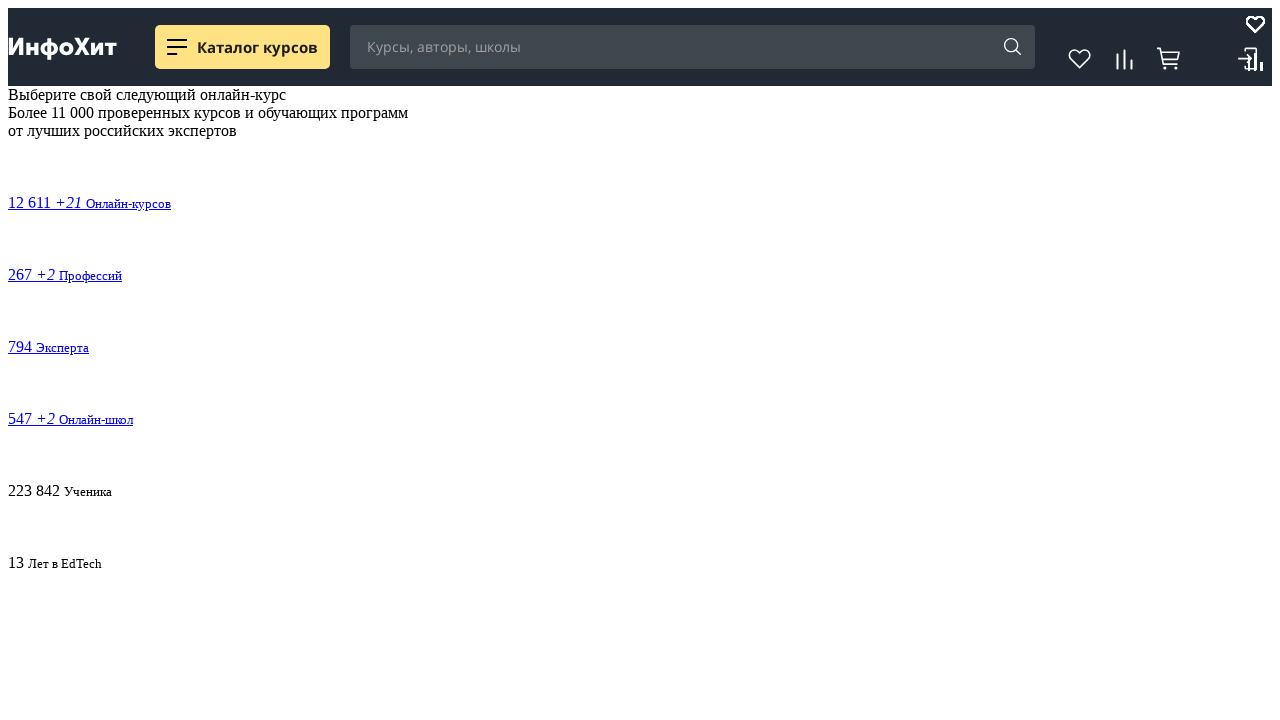

Navigated to homepage at https://info-hit.ru
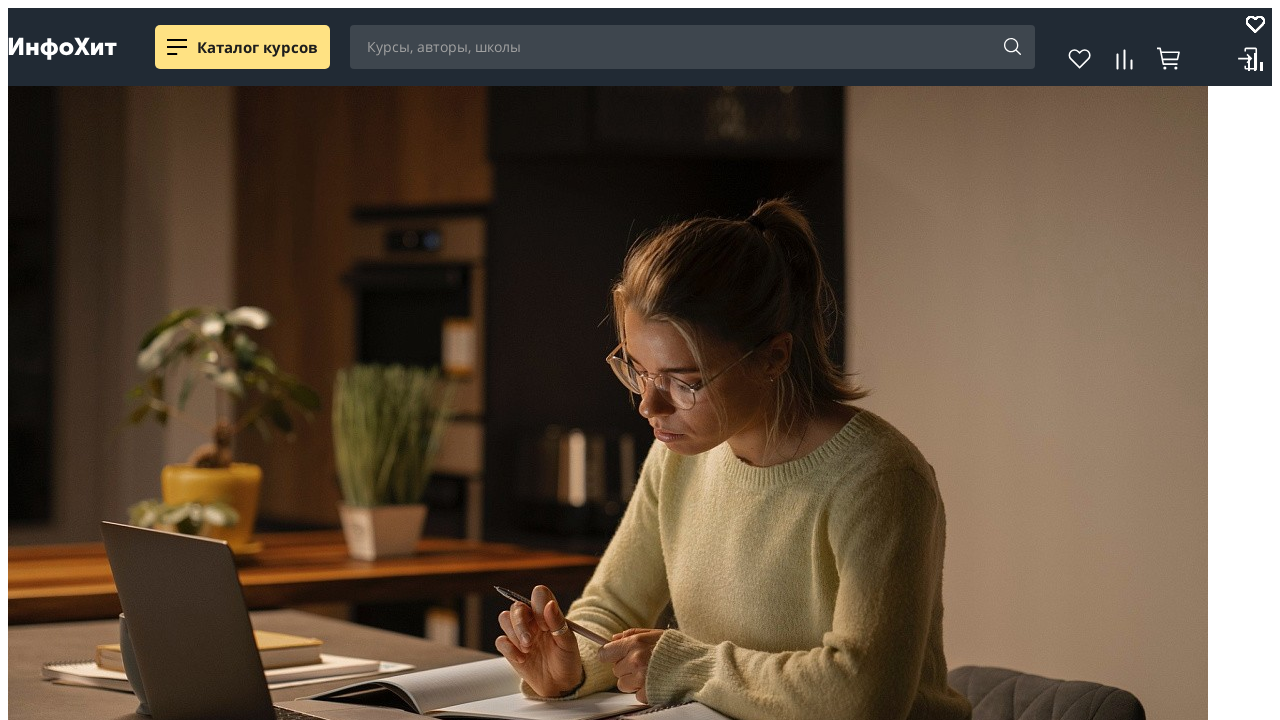

Clicked on favorites link at (1079, 59) on xpath=//a[@href='/catalog/favorites/']
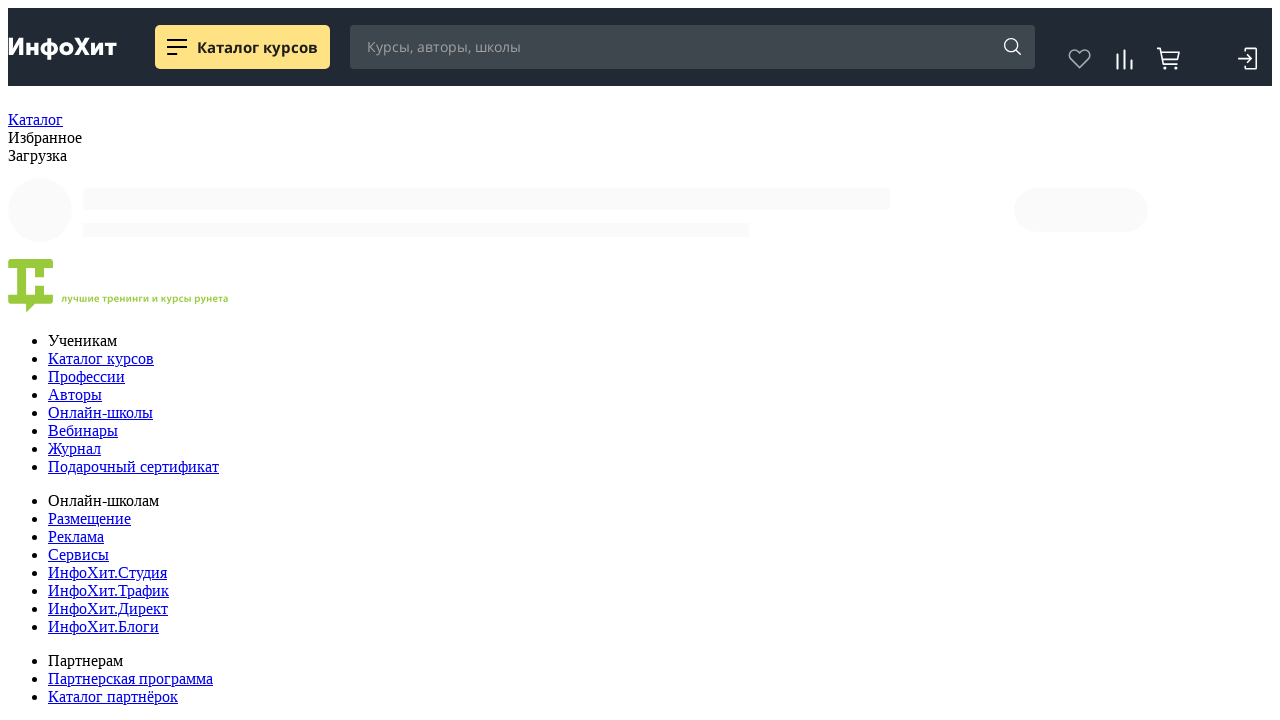

Logo element loaded on favorites page
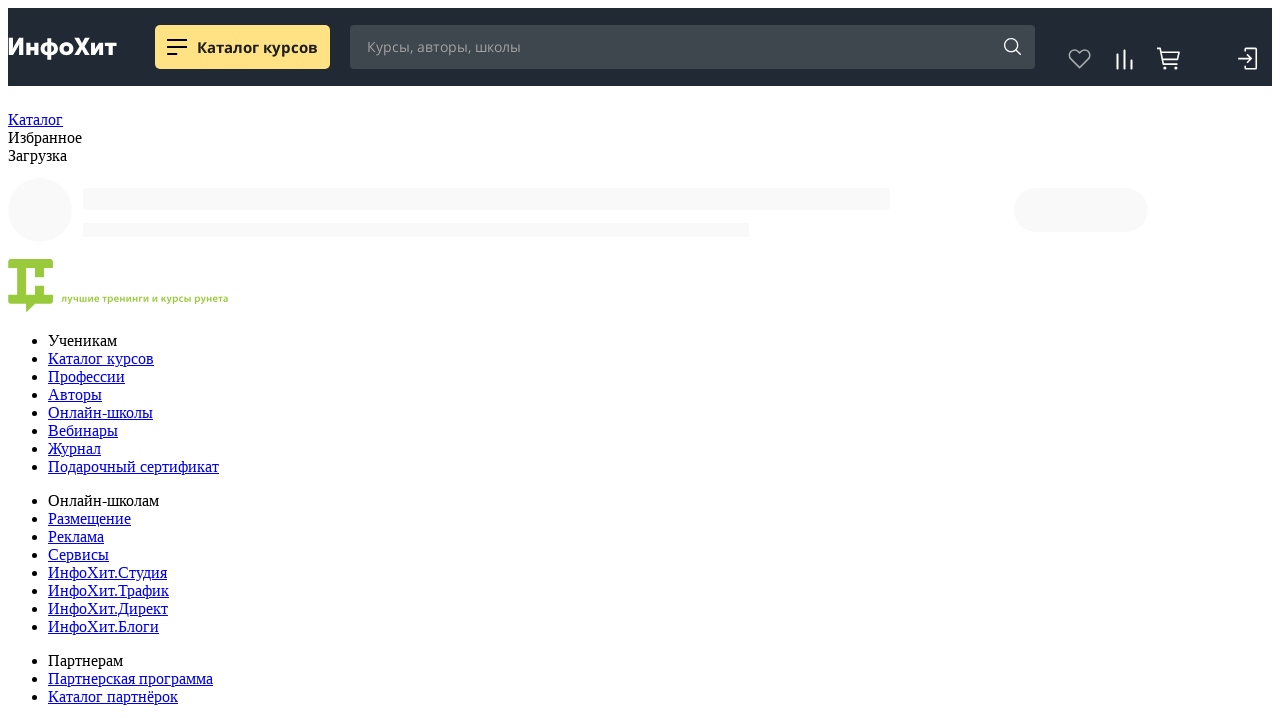

Clicked on logo to return to homepage at (62, 48) on xpath=//a[contains(@class, 'header__nav__logo-name')]
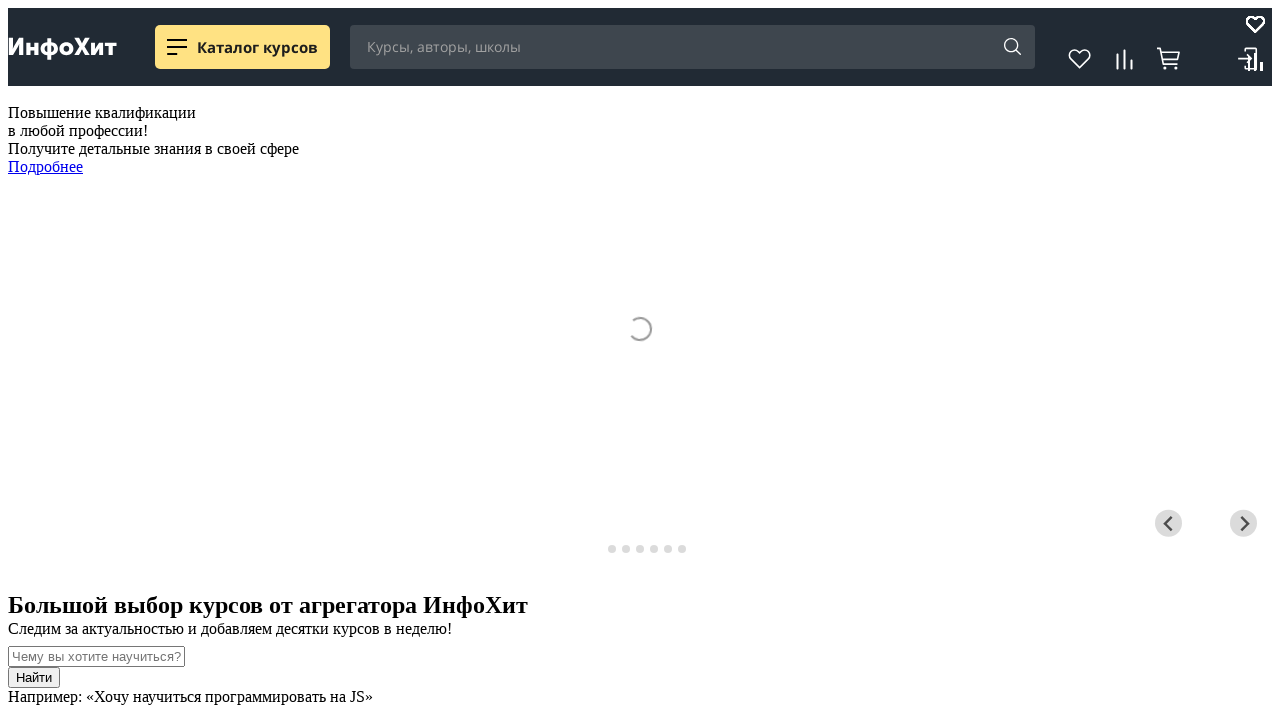

Verified homepage title matches expected value
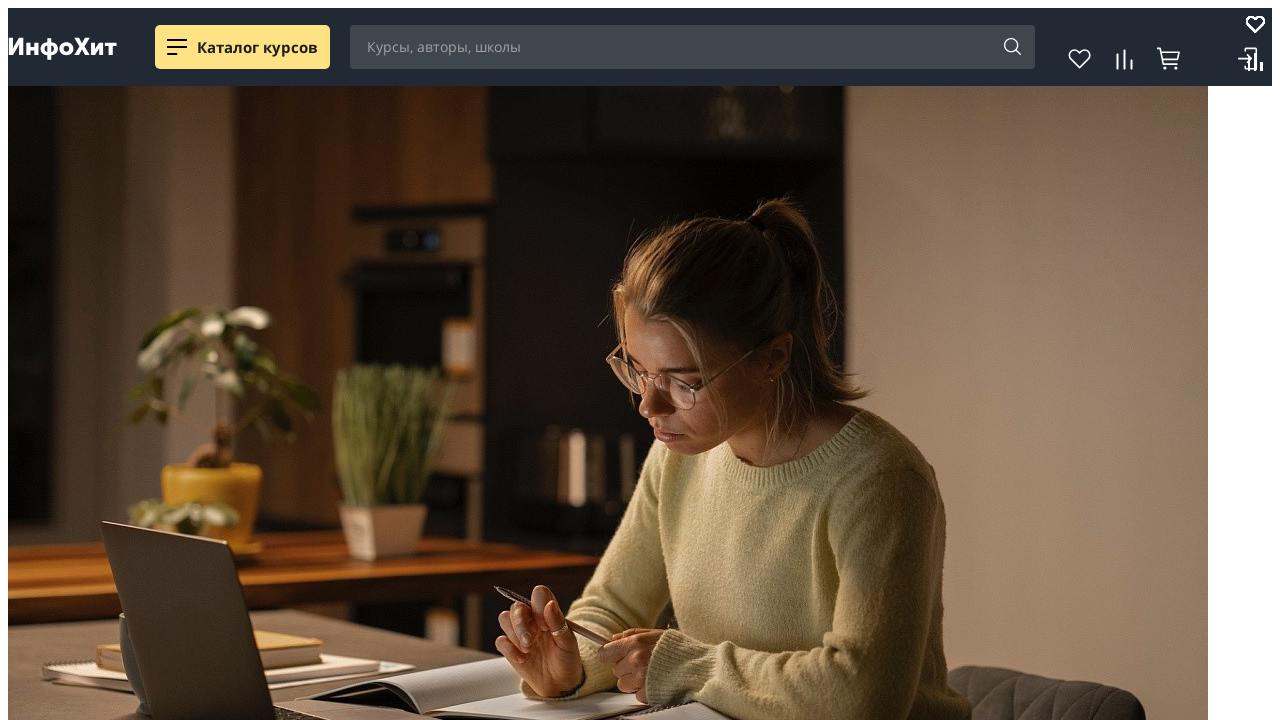

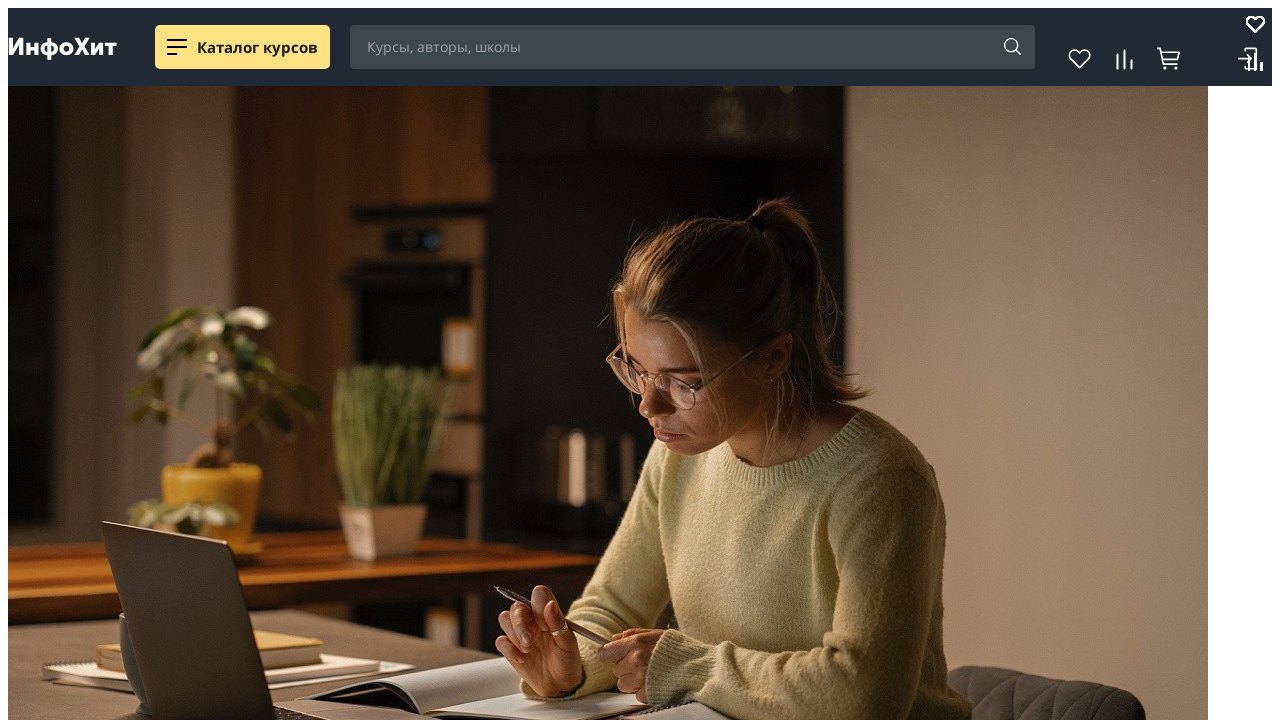